Tests navigation to the Sortable Data Tables page on the Heroku test site by clicking on the menu link and verifying the page heading

Starting URL: https://the-internet.herokuapp.com/

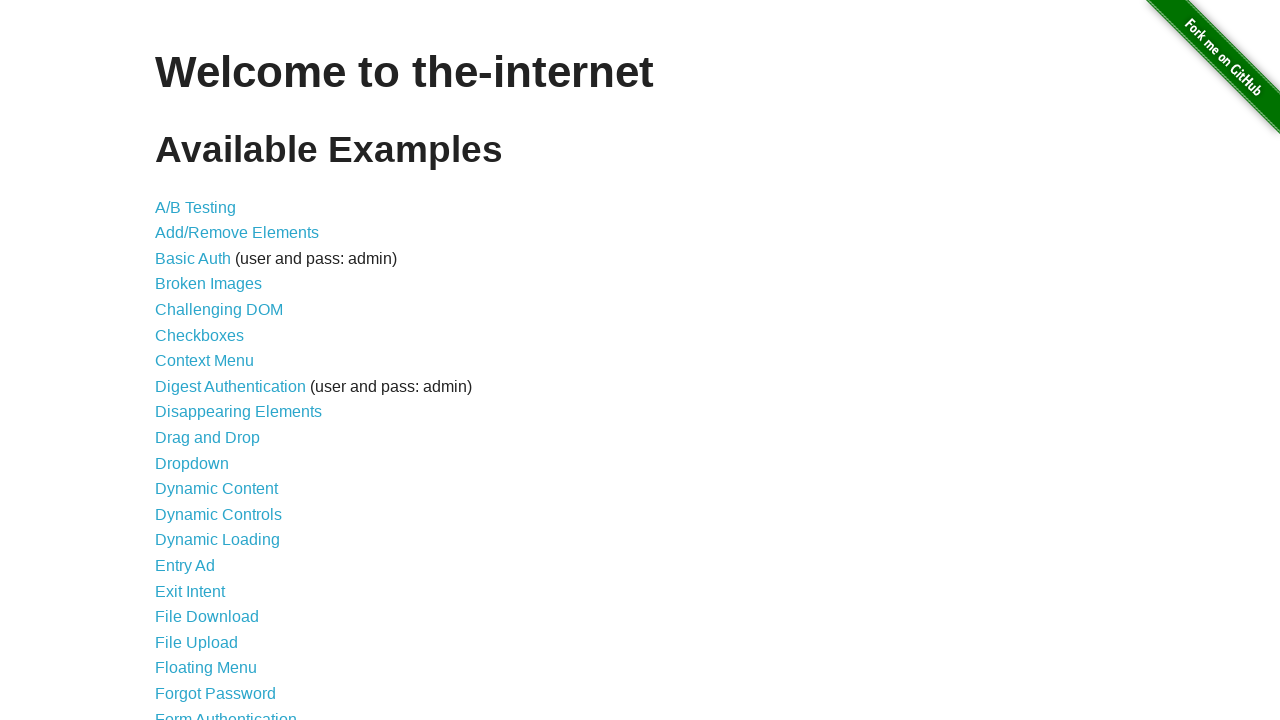

Verified page title is 'The Internet'
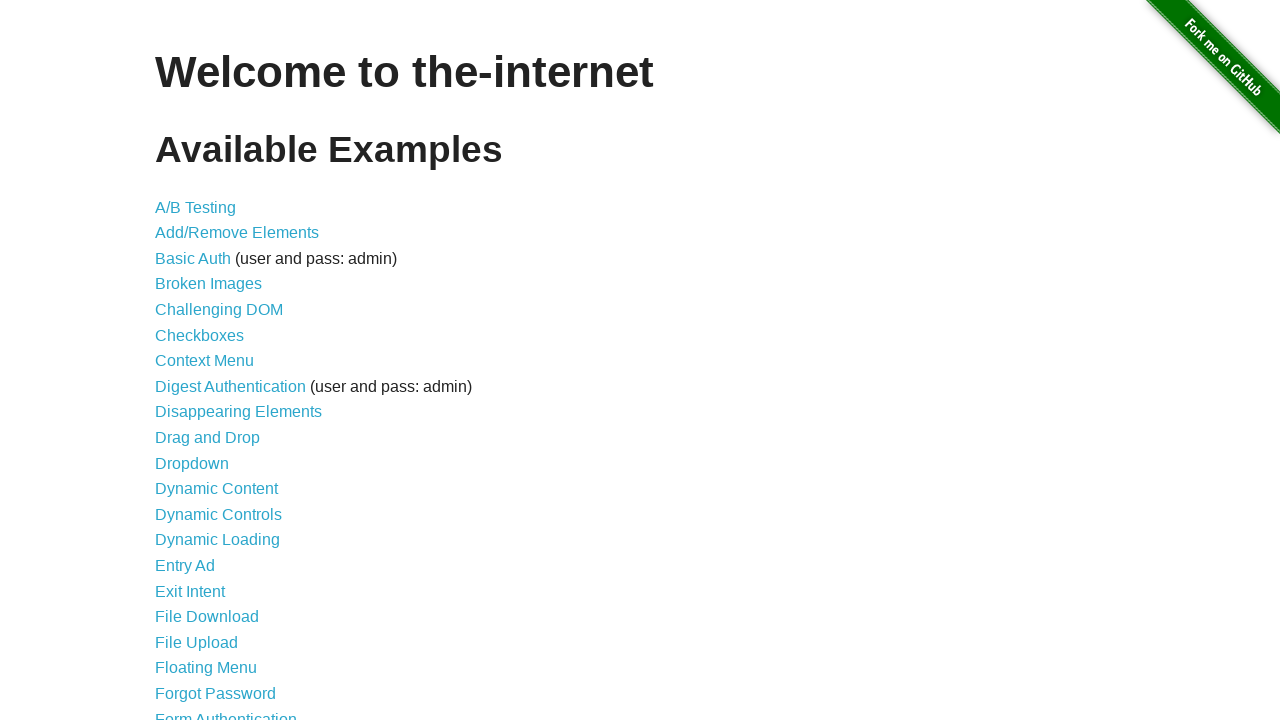

Clicked on 'Sortable Data Tables' menu link at (230, 574) on a:has-text('Sortable Data Tables')
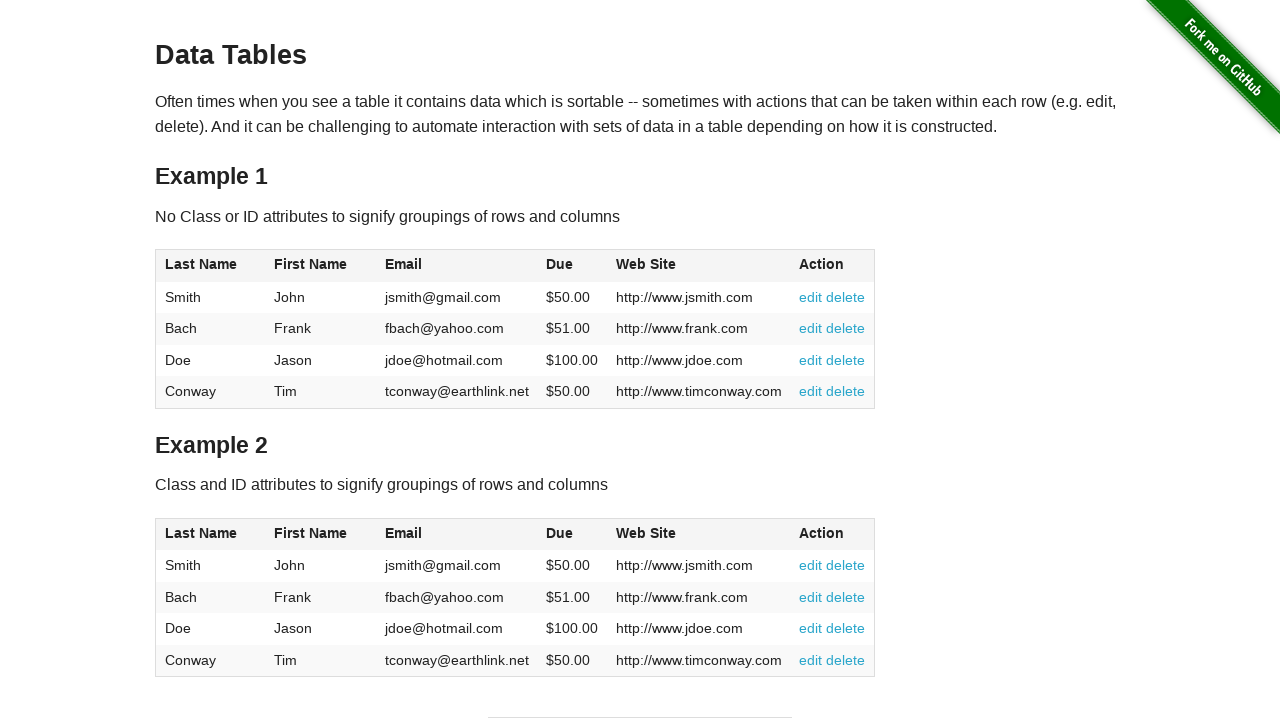

Waited for h3 heading to load on Data Tables page
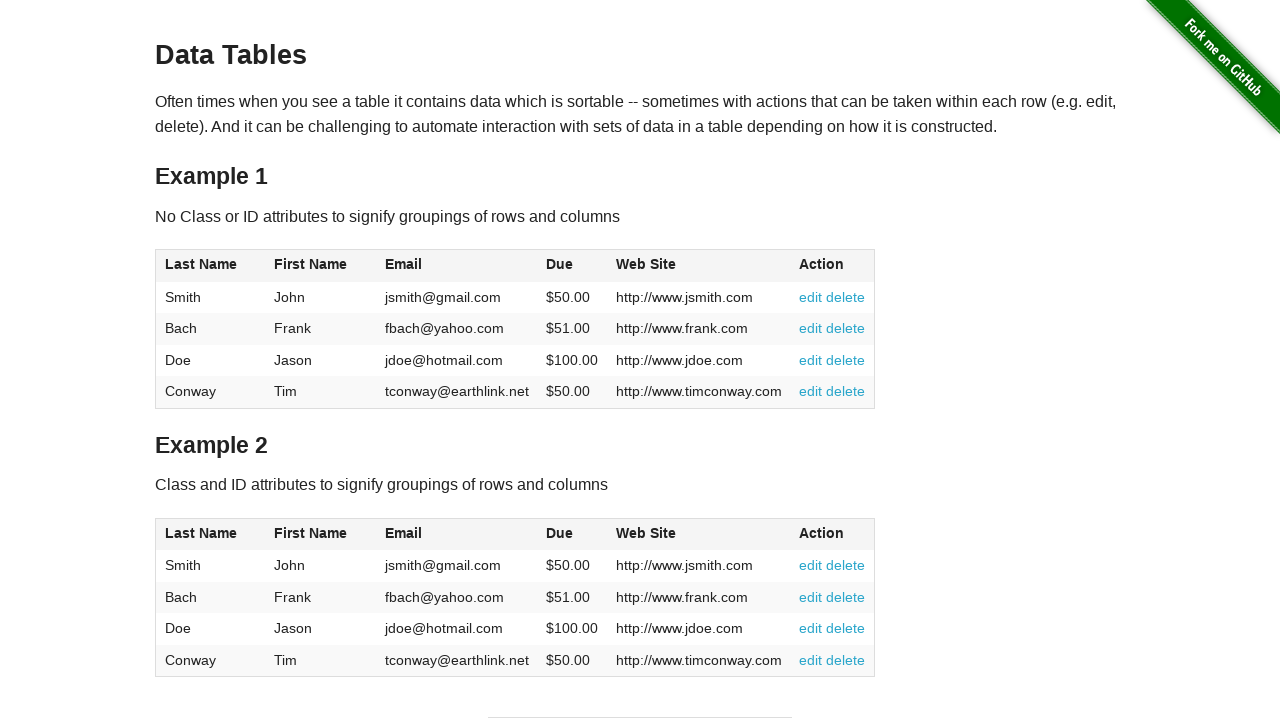

Retrieved h3 heading text content
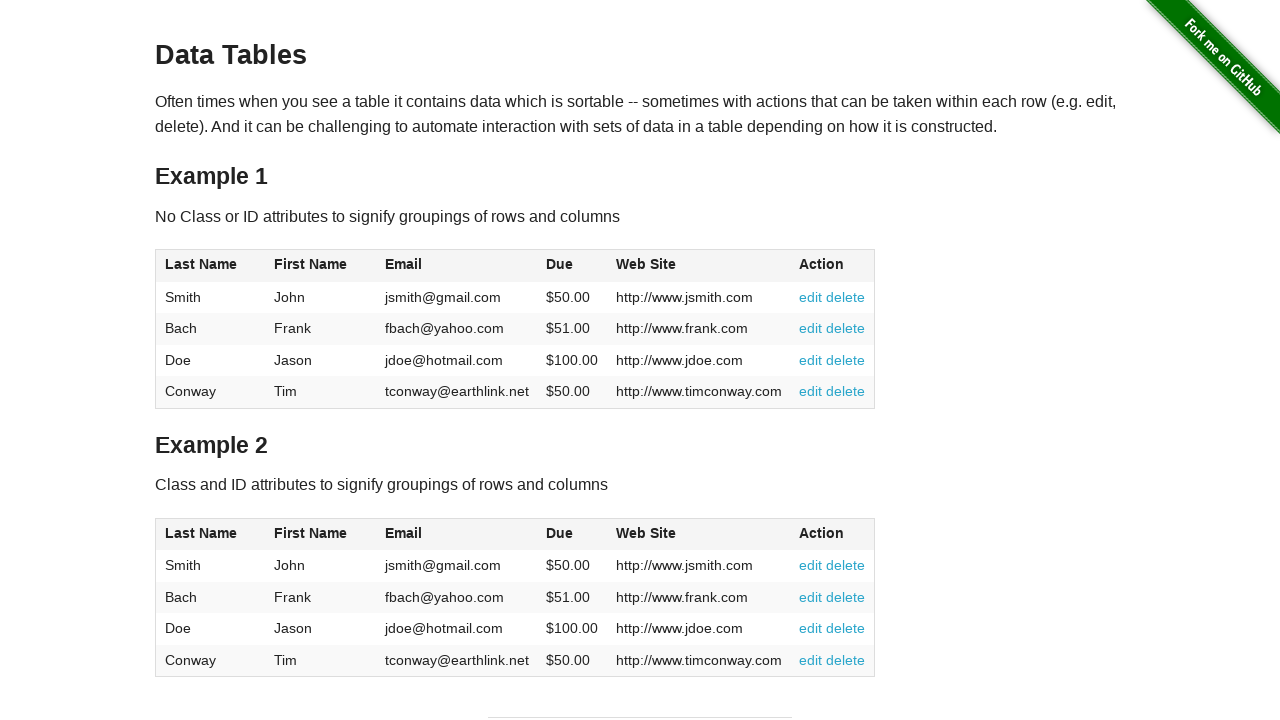

Verified page heading is 'Data Tables'
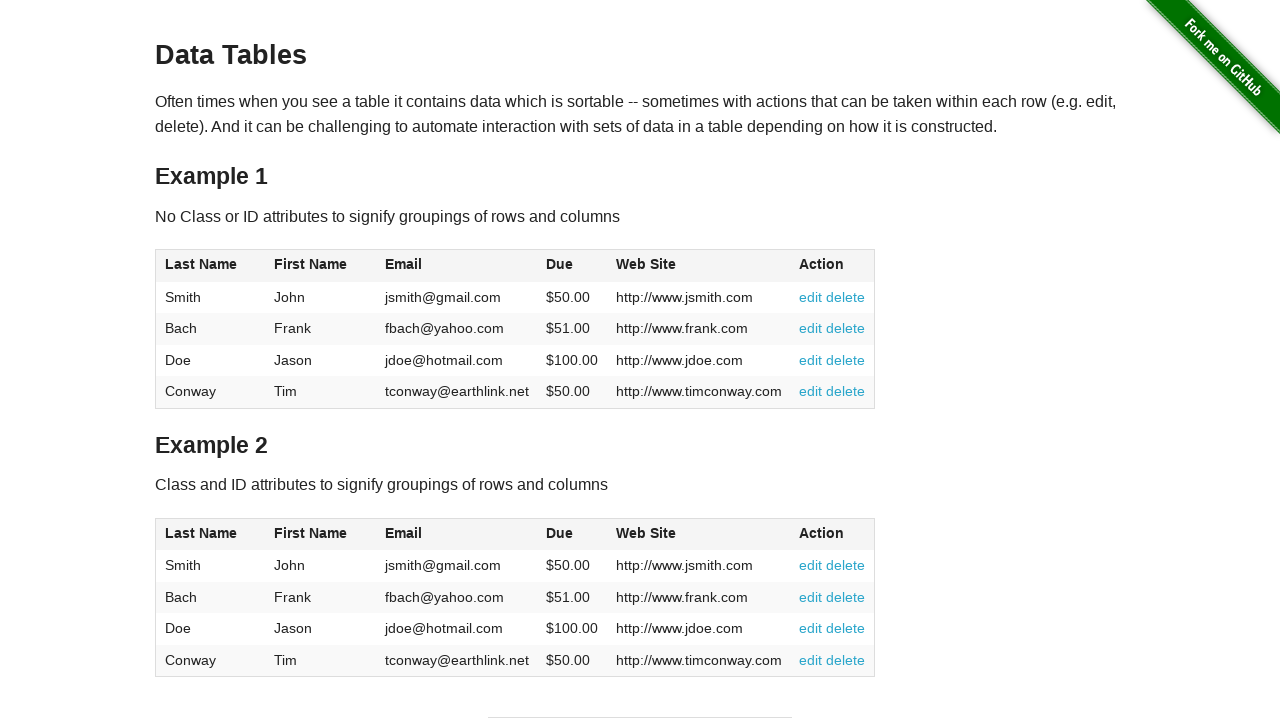

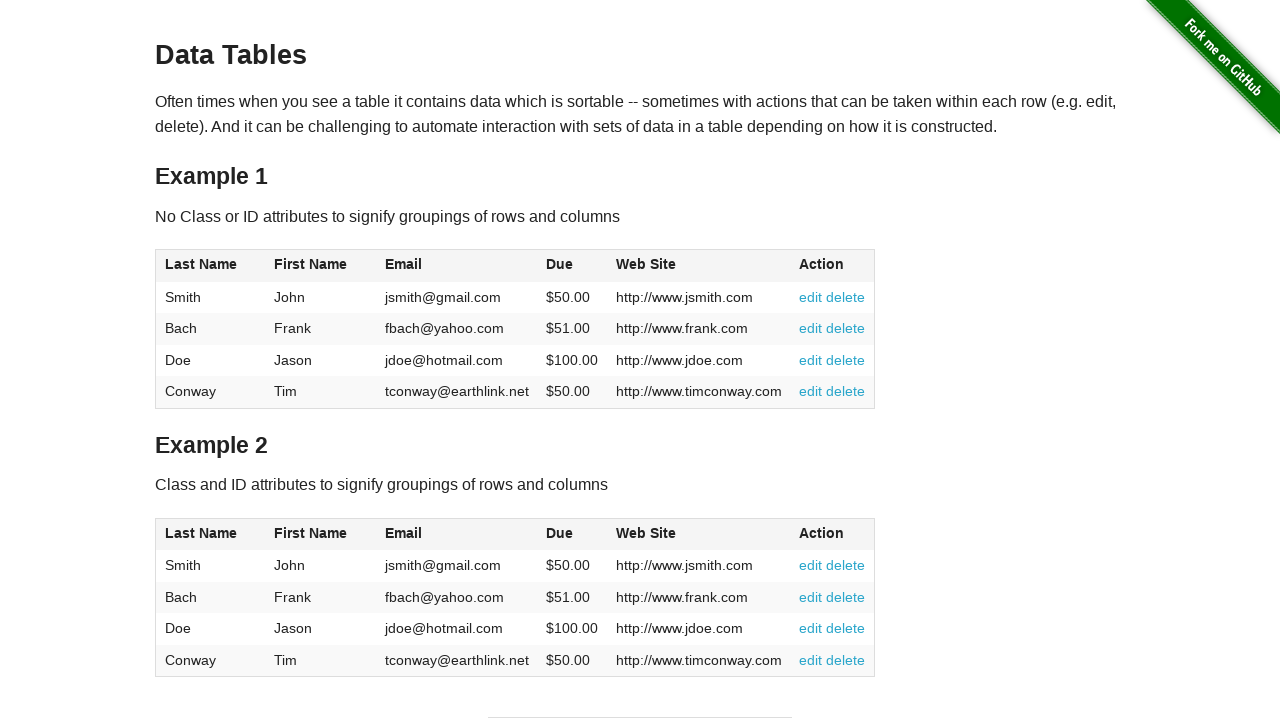